Tests color selection functionality by navigating to a product, selecting the purple color option, adding to cart, and verifying the color appears correctly in the shopping cart.

Starting URL: https://advantageonlineshopping.com/

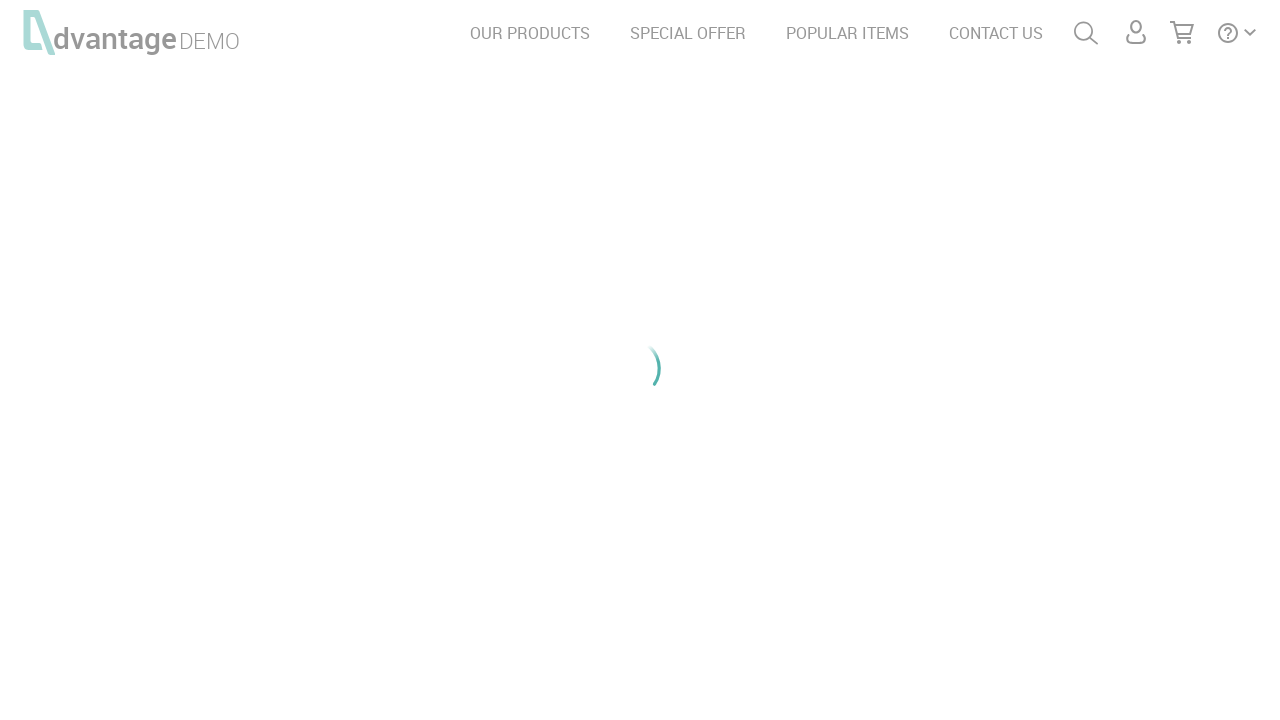

Waited for page to load (networkidle)
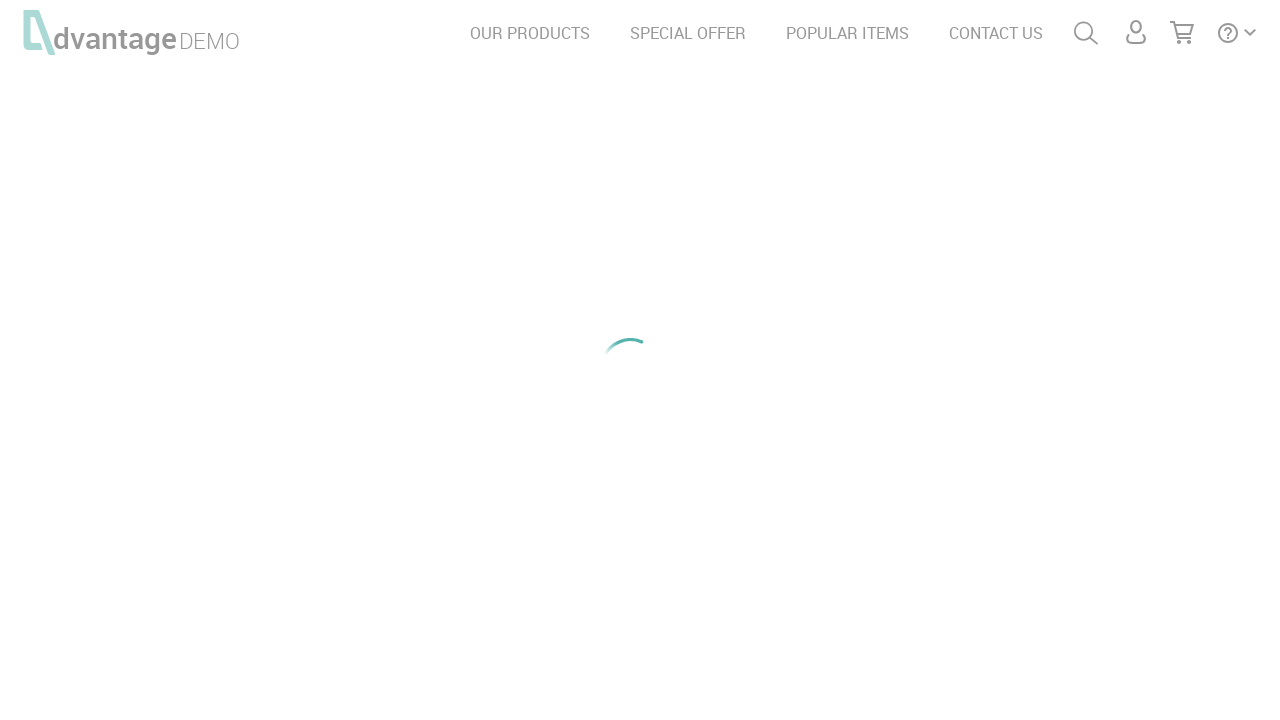

Clicked 'see offer' button to navigate to product page at (952, 360) on #see_offer_btn
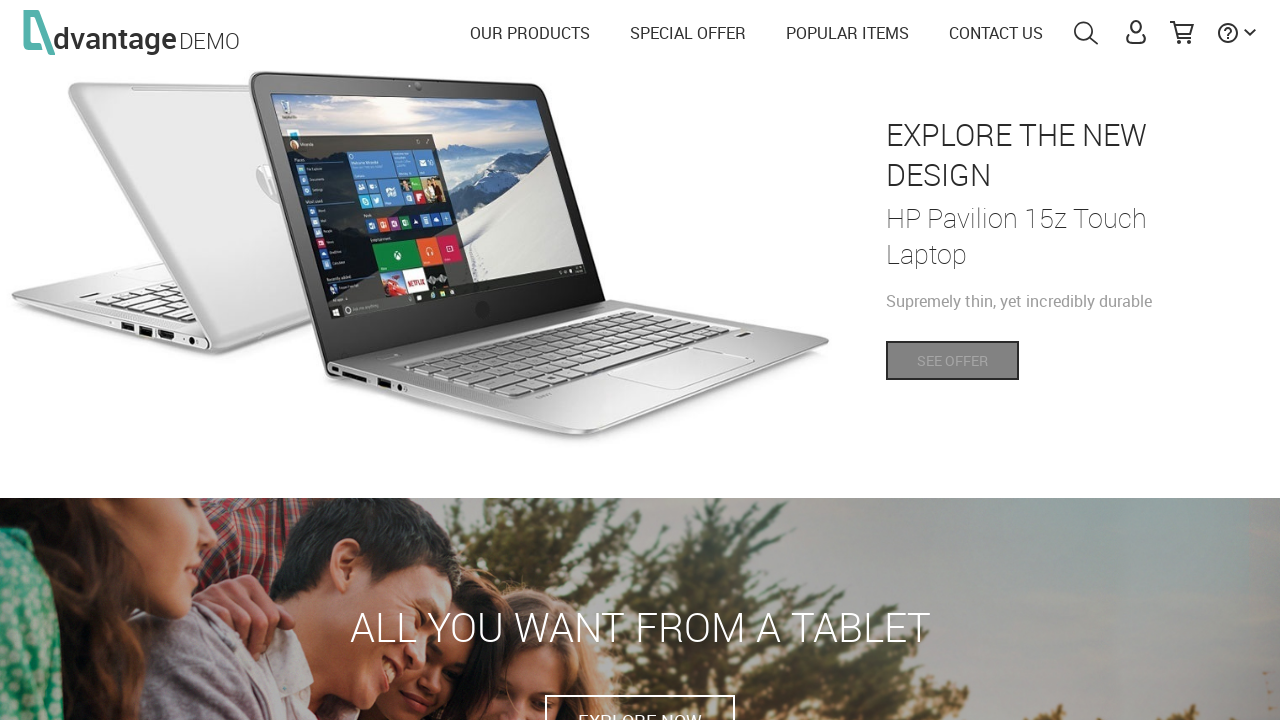

Waited for product page to load (networkidle)
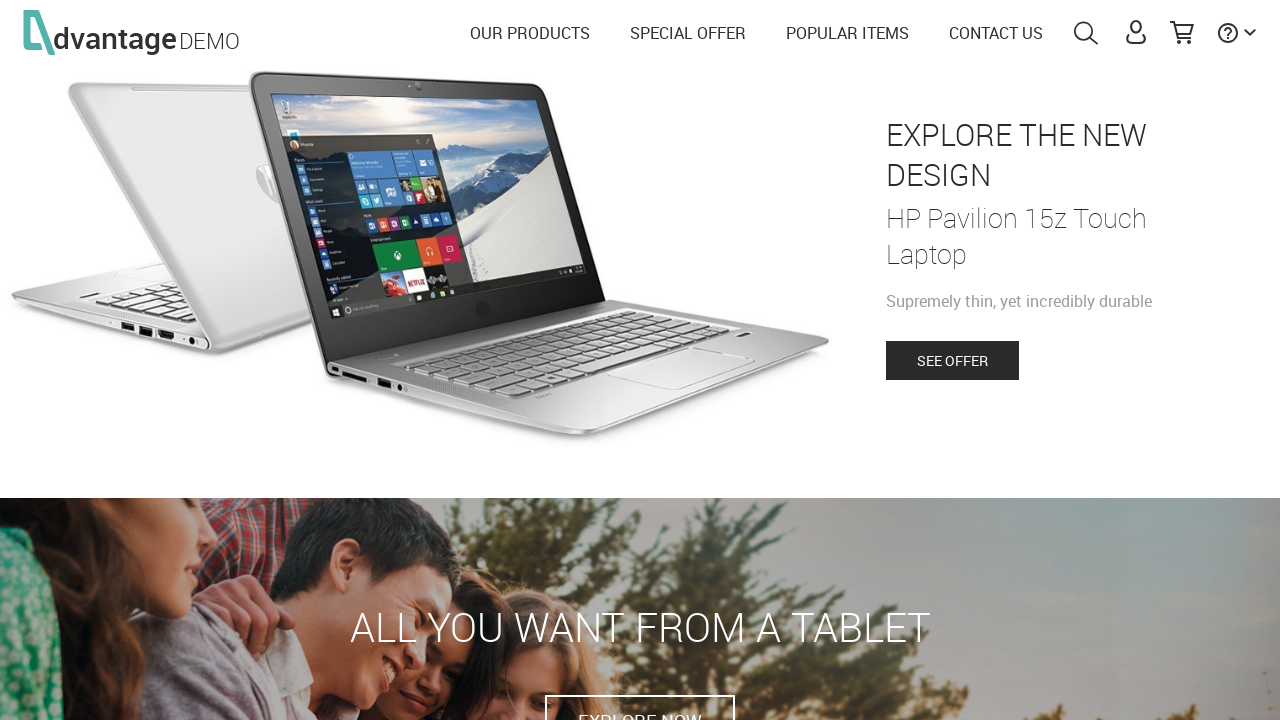

Selected purple color option at (912, 360) on xpath=/html/body/div[3]/section/article[1]/div[2]/div[2]/div/div[1]/div[2]/span[
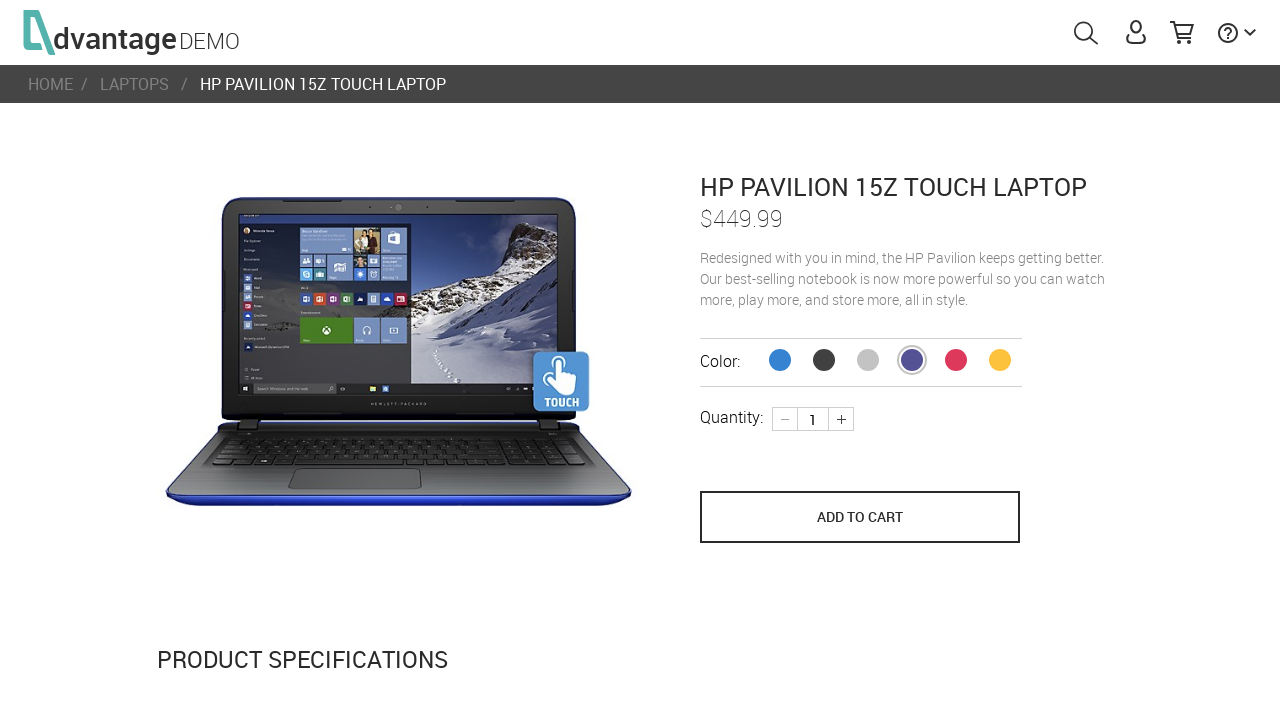

Clicked add to cart button at (860, 517) on xpath=/html/body/div[3]/section/article[1]/div[2]/div[2]/div/div[4]/button
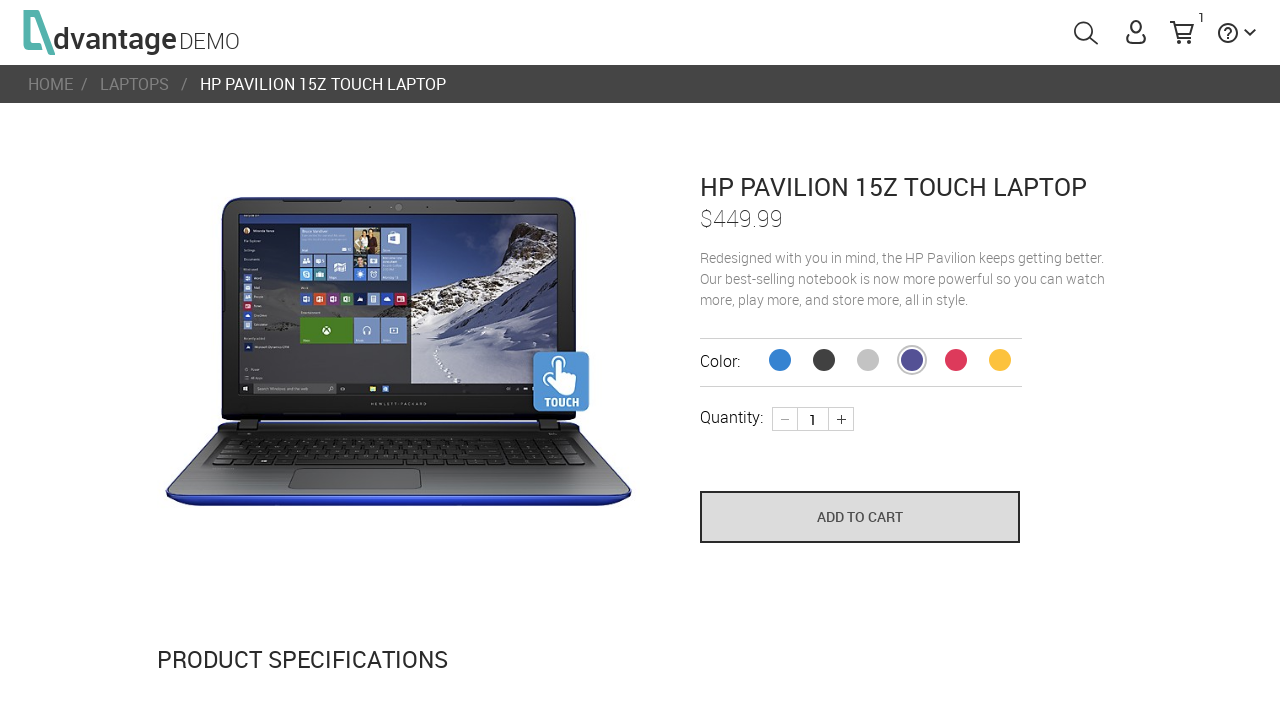

Clicked cart menu to open shopping cart at (1182, 32) on #menuCart
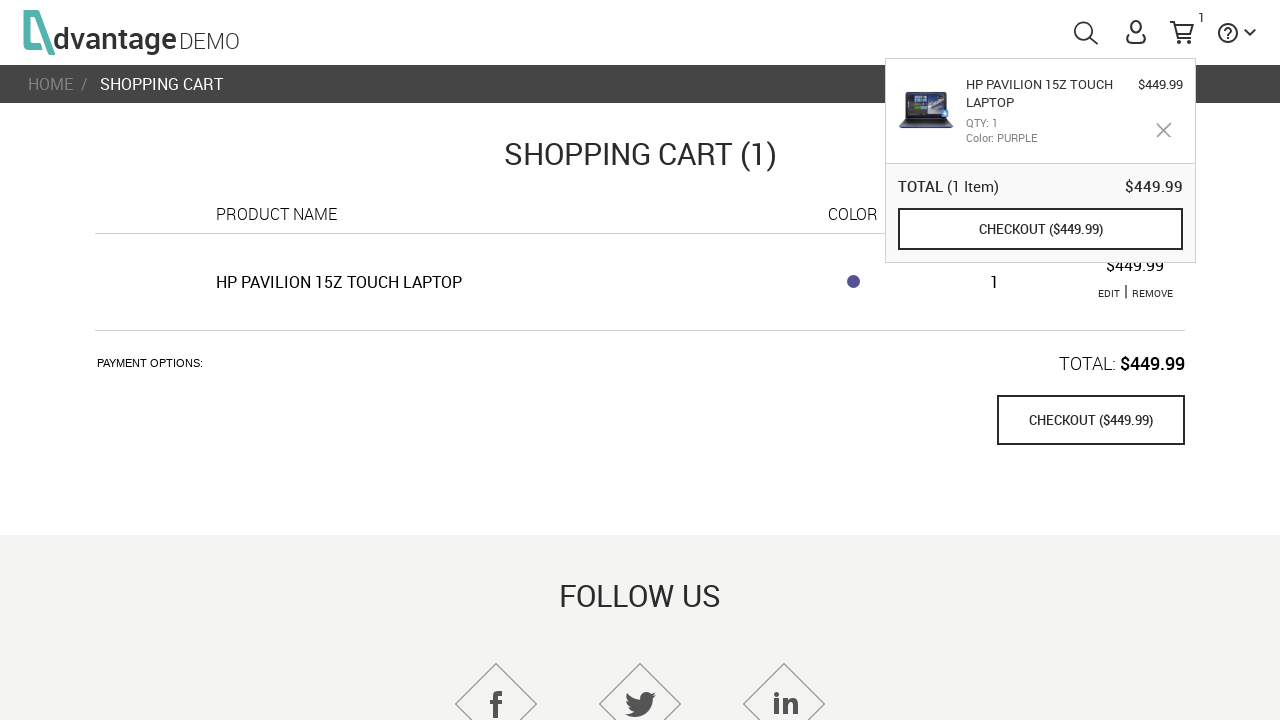

Waited for cart to load (networkidle)
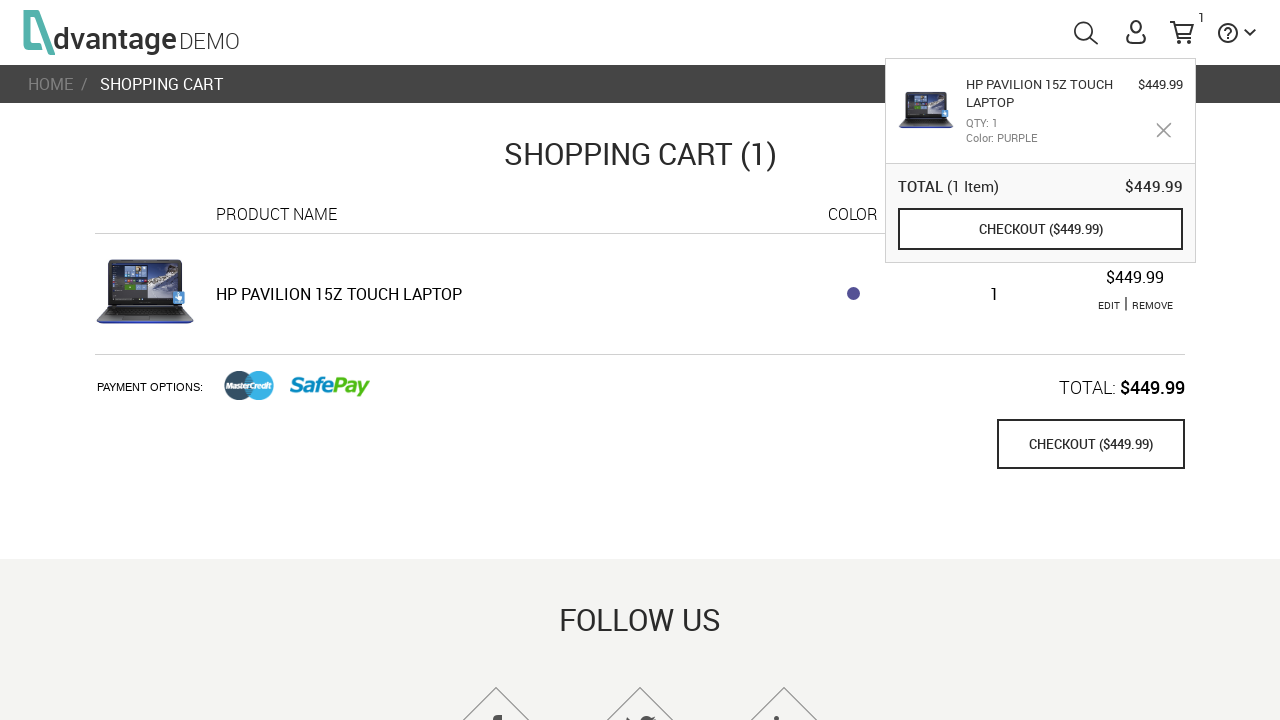

Retrieved color text from cart item
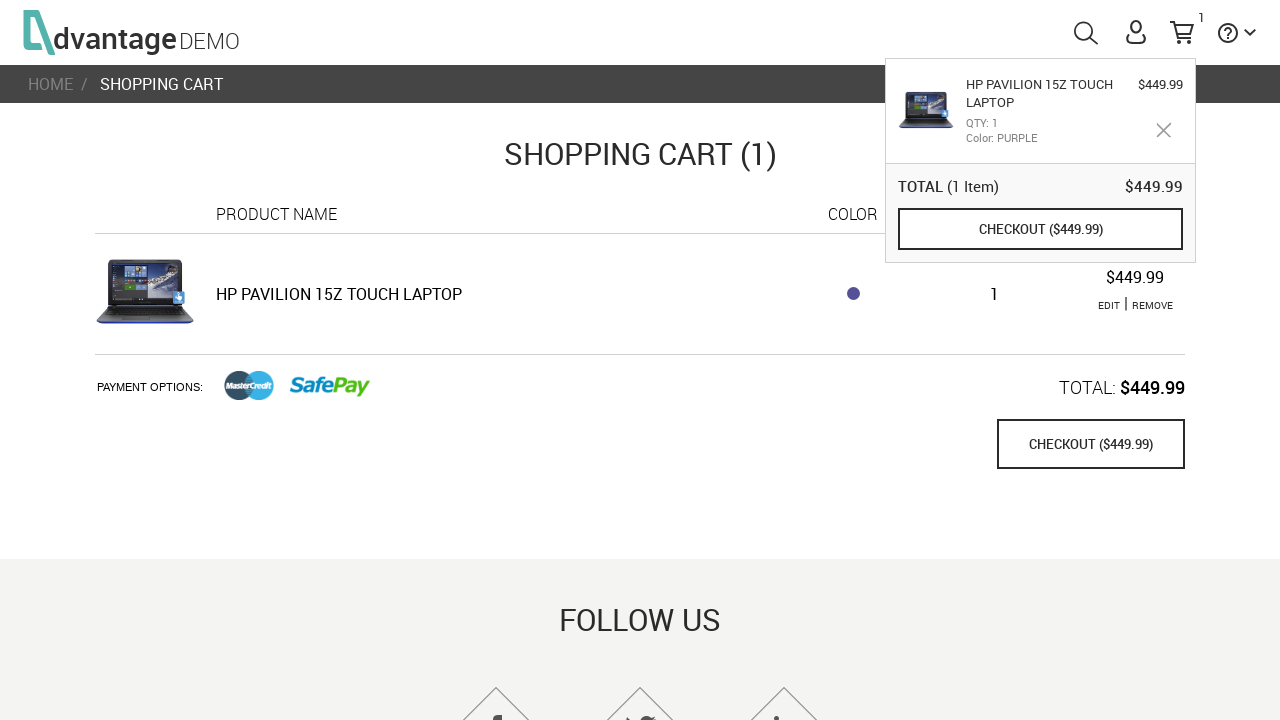

Verified that purple color is correctly displayed in shopping cart
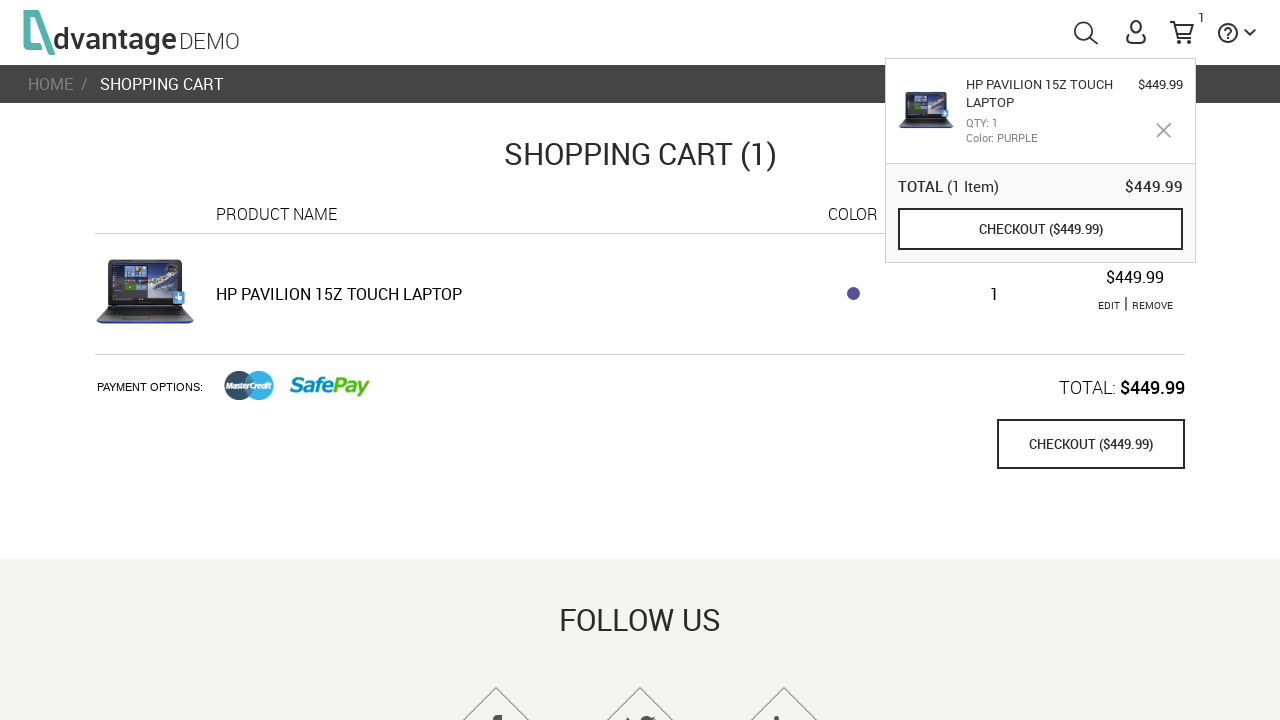

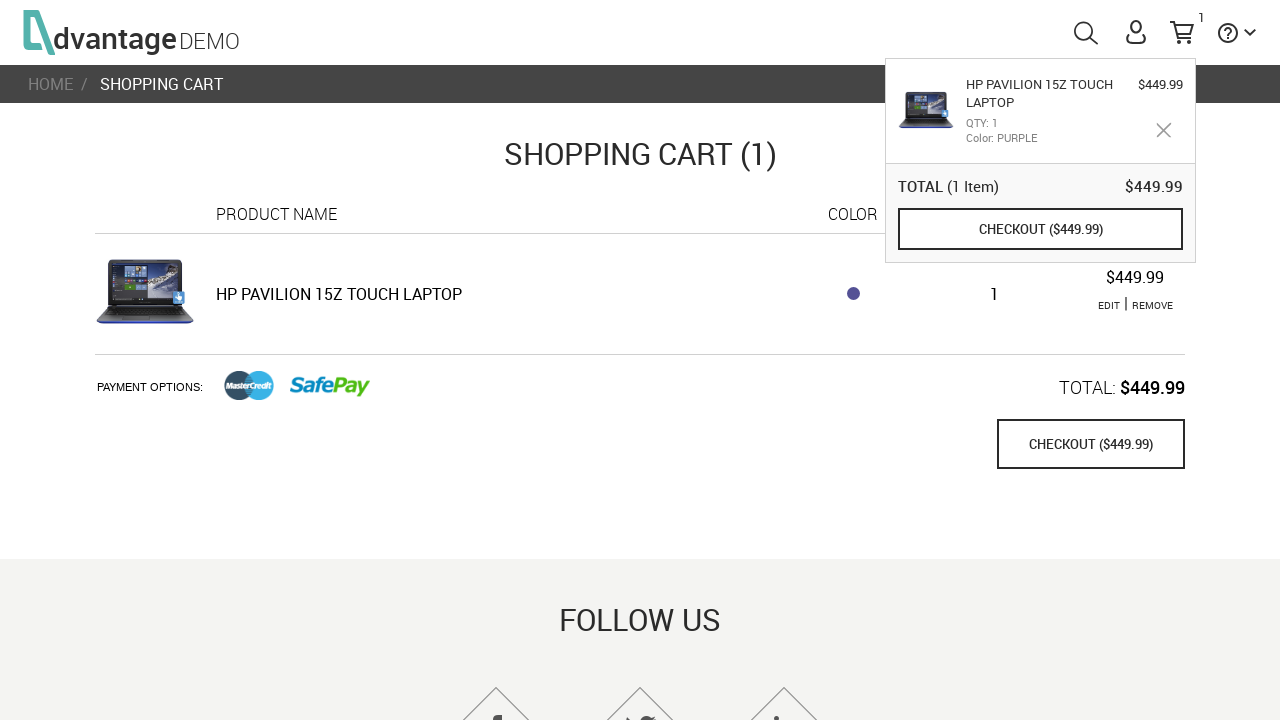